Tests that the Clear completed button is hidden when no items are completed

Starting URL: https://demo.playwright.dev/todomvc

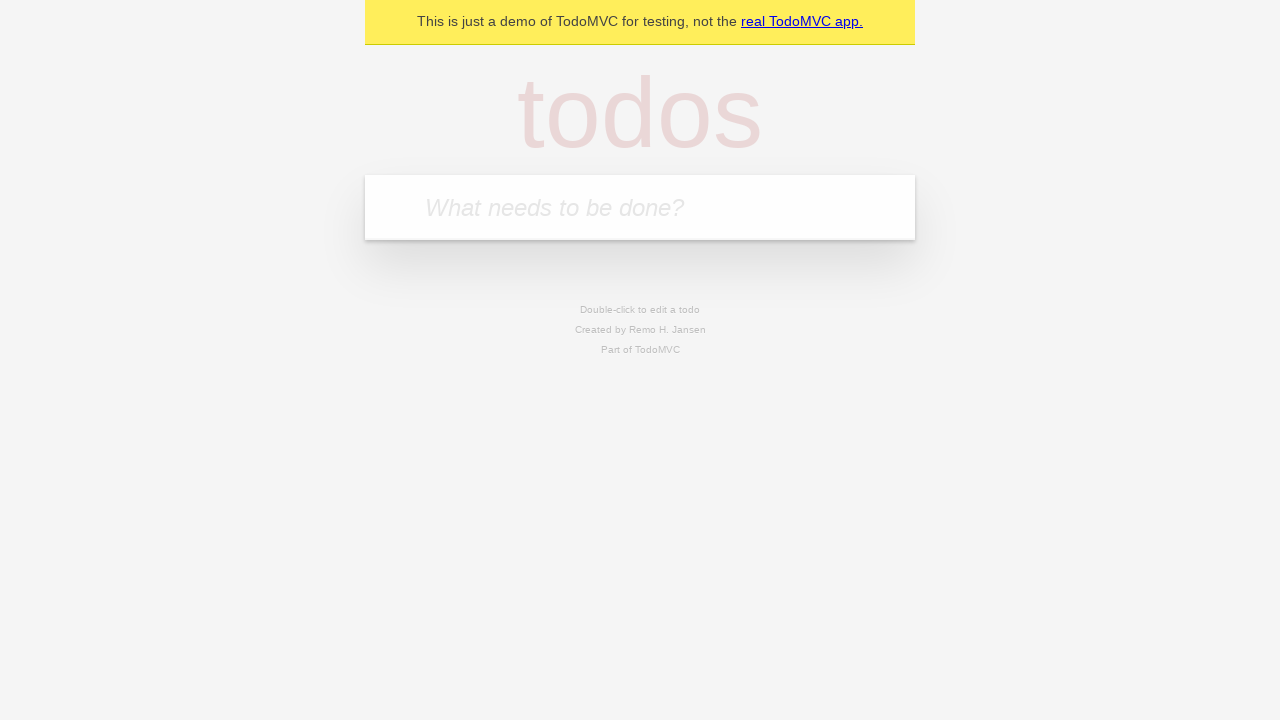

Filled new todo input with 'buy some cheese' on .new-todo
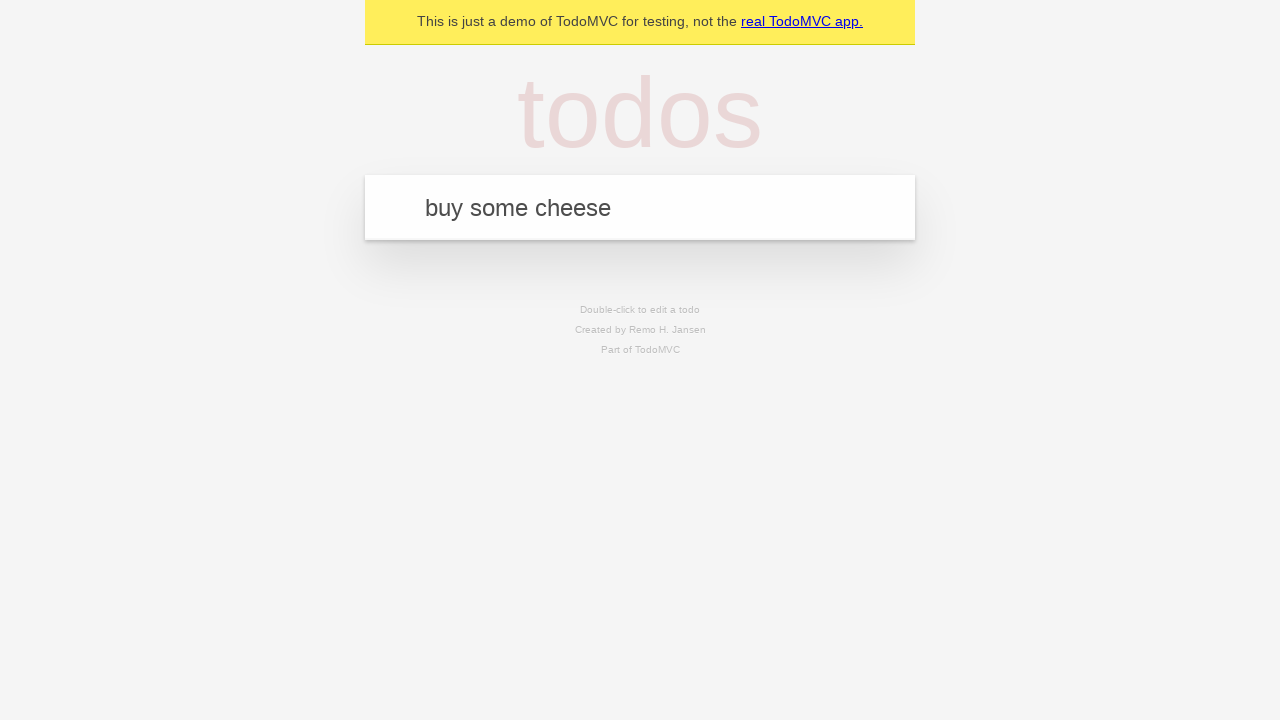

Pressed Enter to create first todo on .new-todo
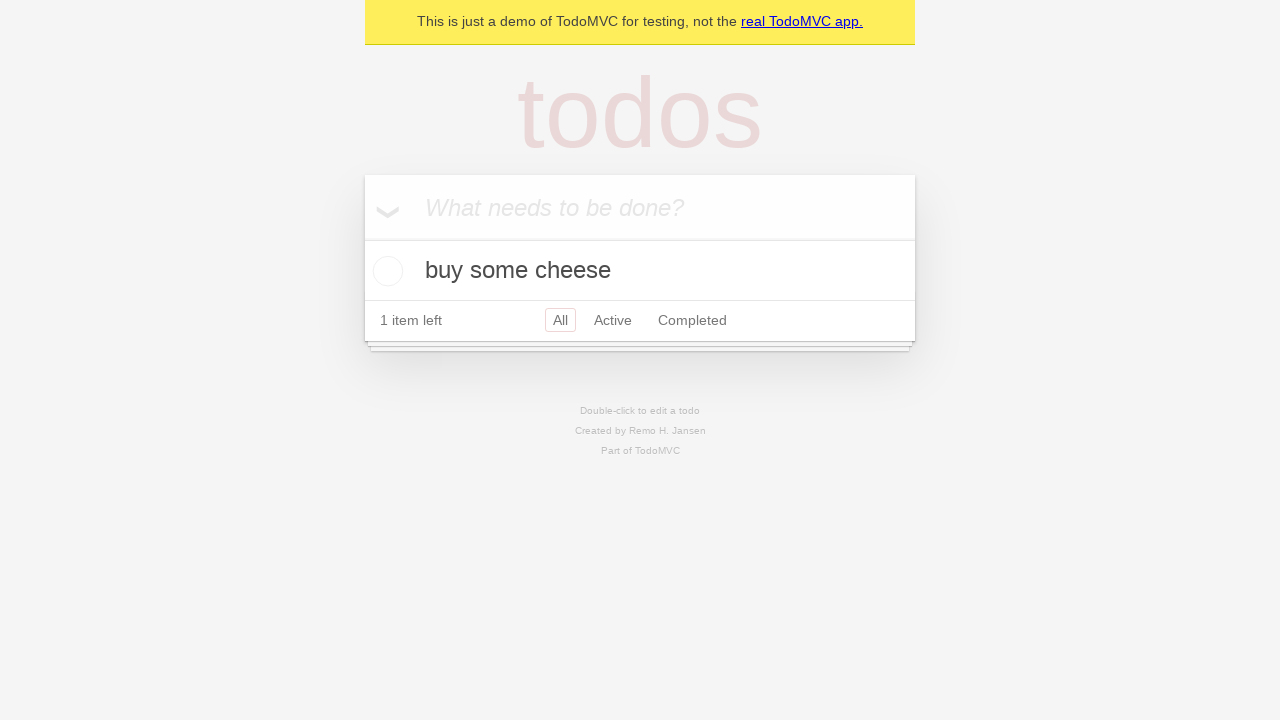

Filled new todo input with 'feed the cat' on .new-todo
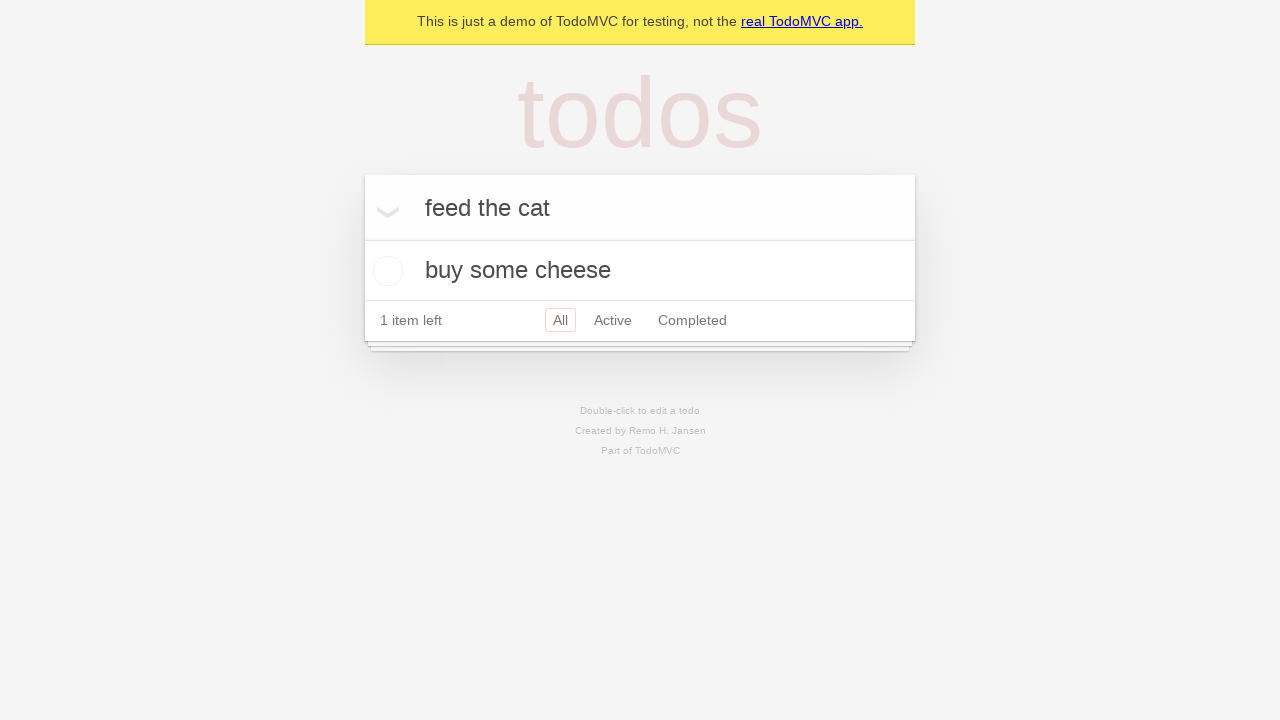

Pressed Enter to create second todo on .new-todo
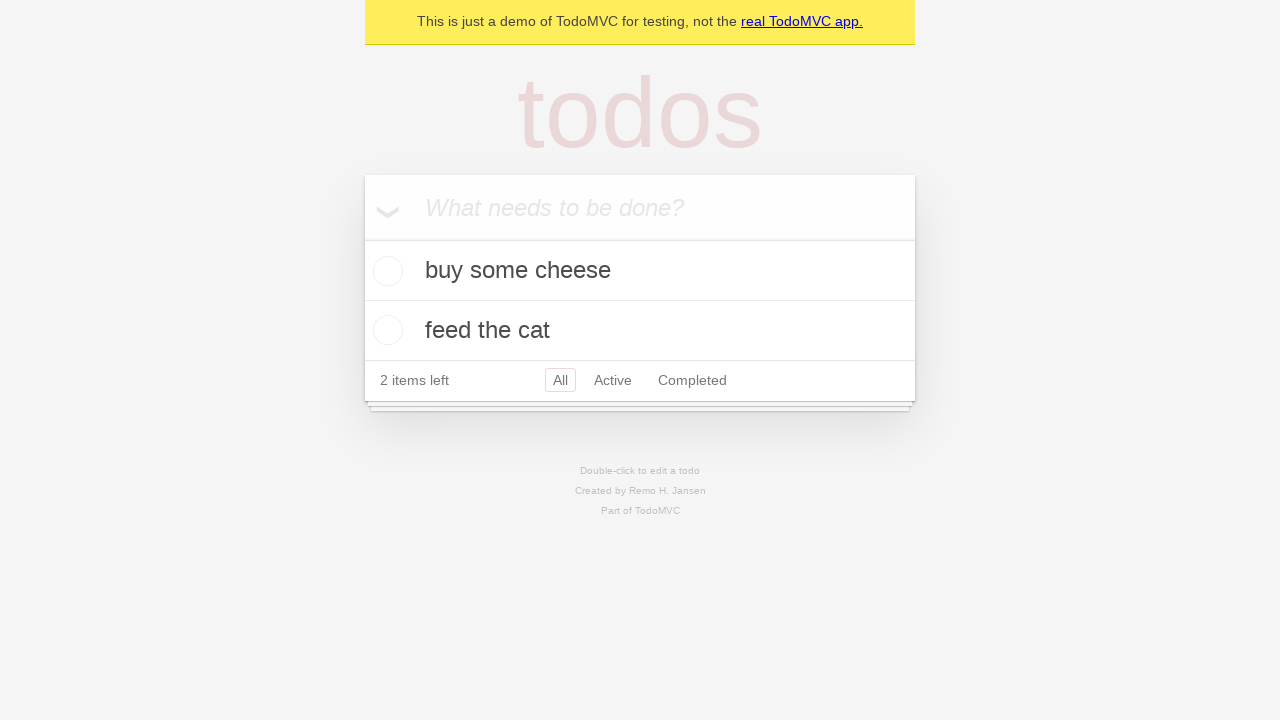

Filled new todo input with 'book a doctors appointment' on .new-todo
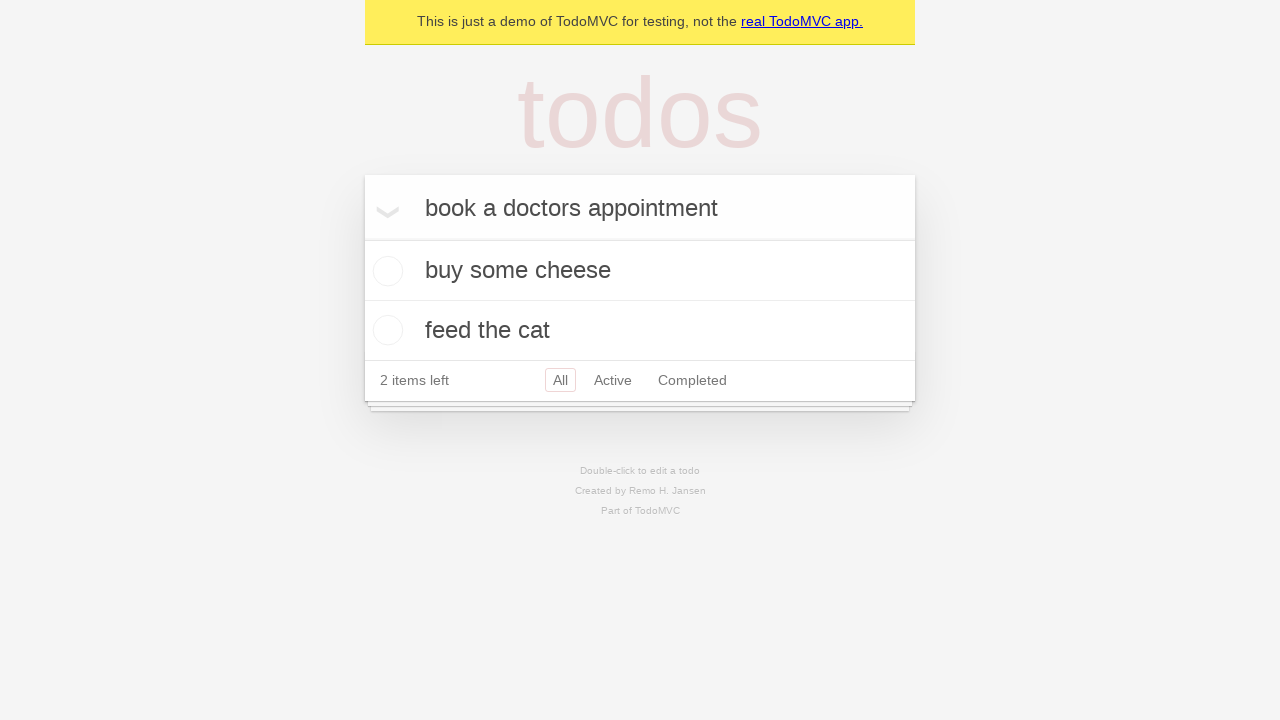

Pressed Enter to create third todo on .new-todo
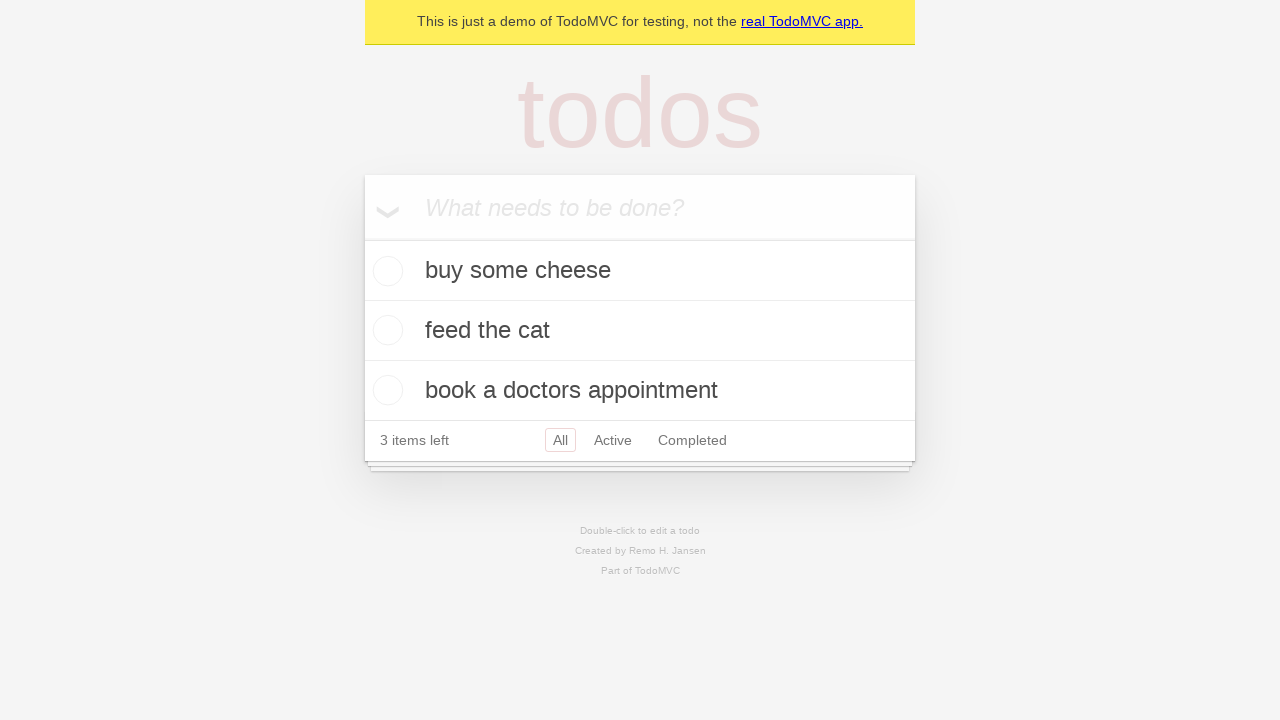

Waited for all three todo items to be present
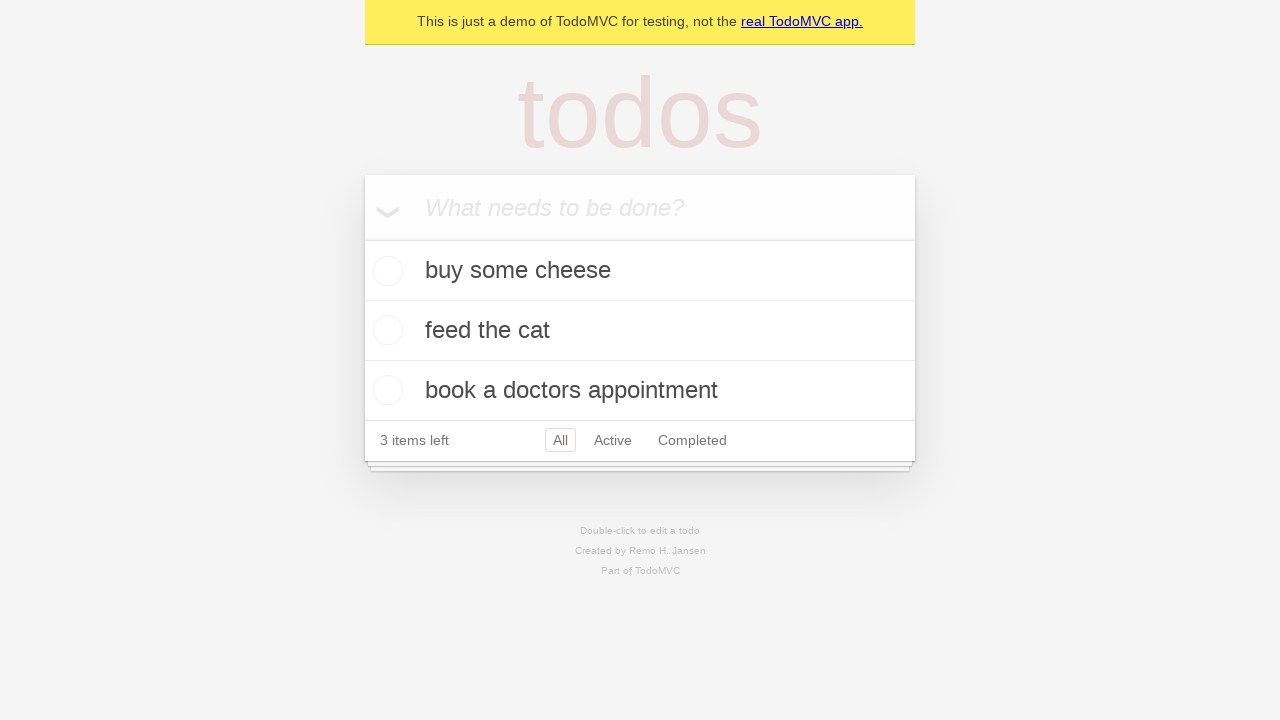

Checked the first todo item as completed at (385, 271) on .todo-list li .toggle >> nth=0
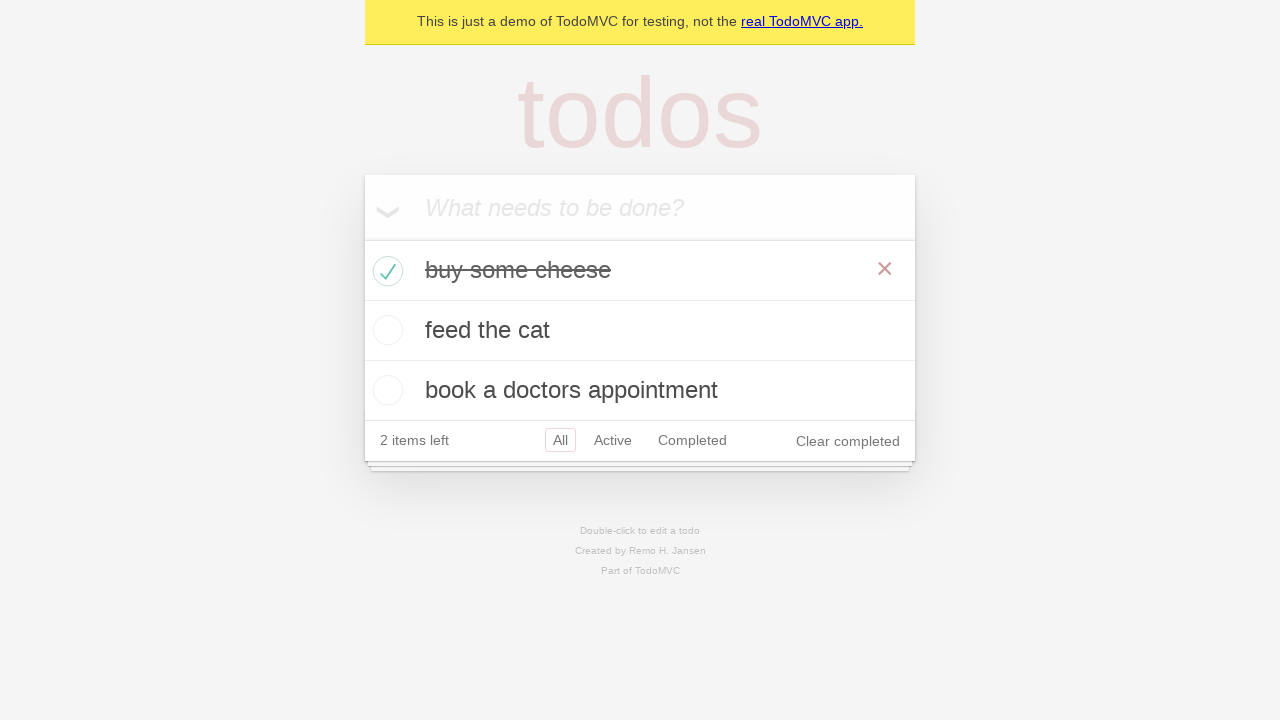

Clicked 'Clear completed' button to remove completed todo at (848, 441) on .clear-completed
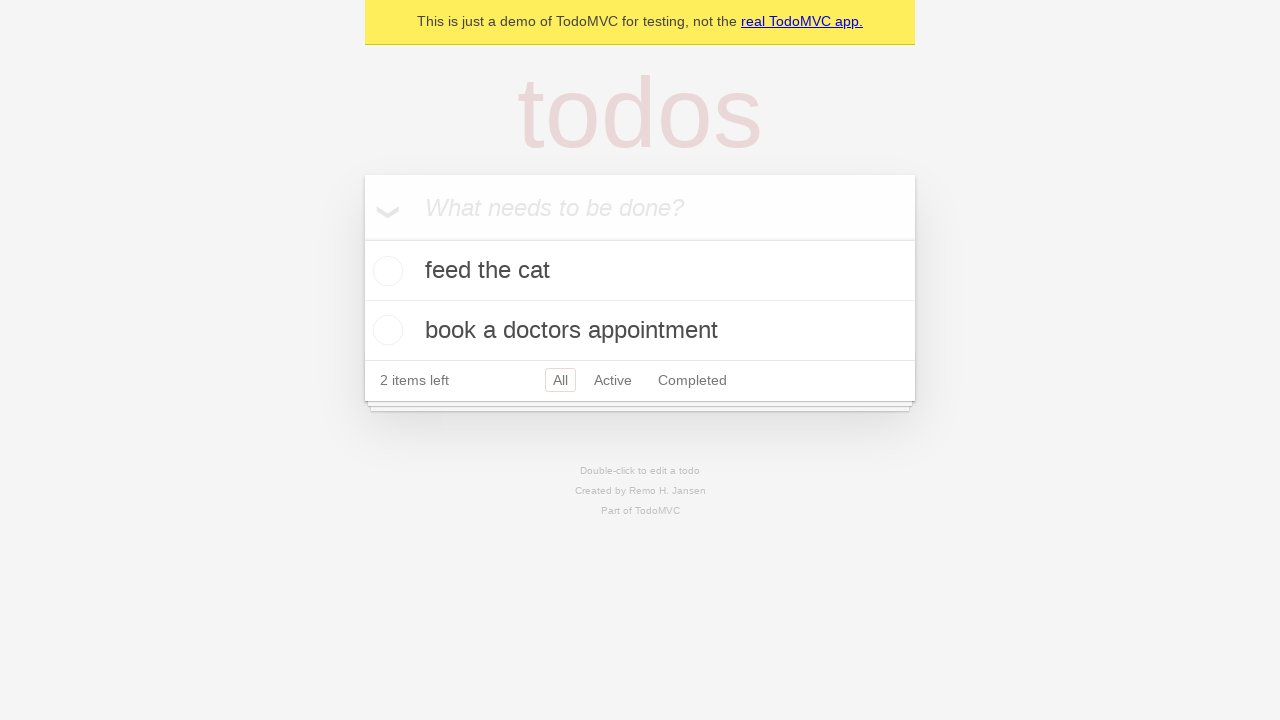

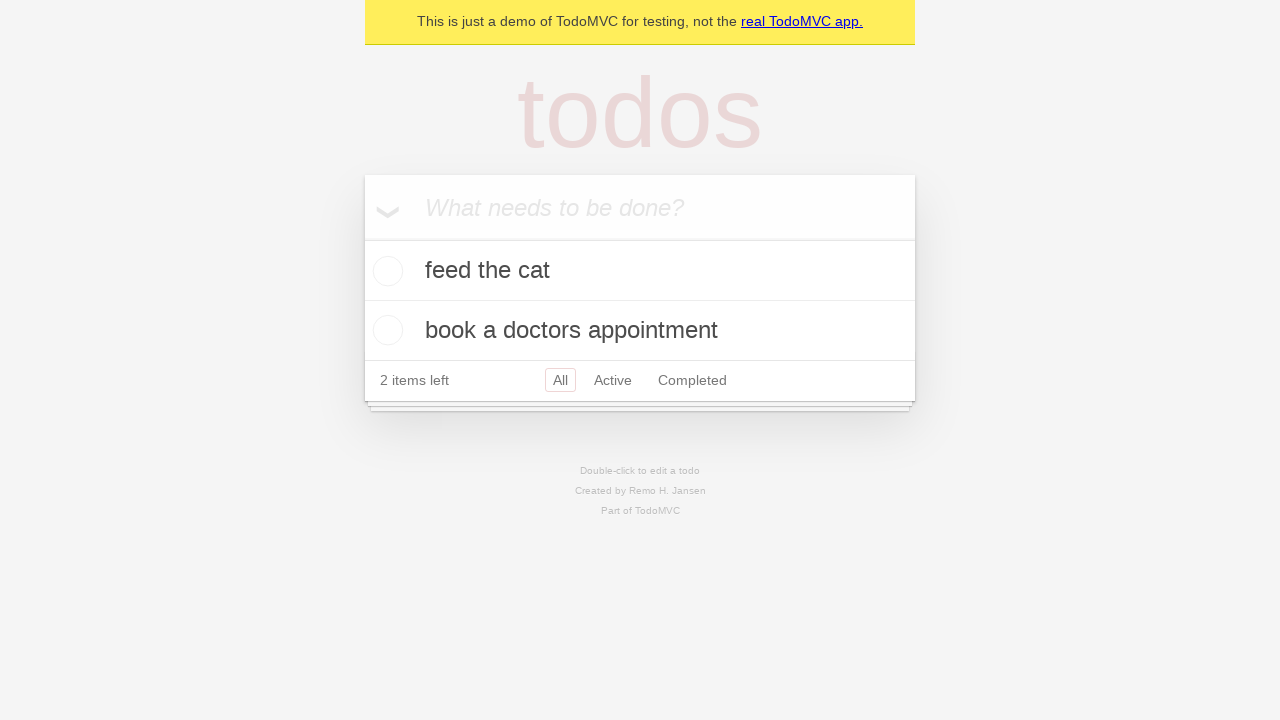